Tests radio button selection functionality on the DemoQA website

Starting URL: https://demoqa.com/

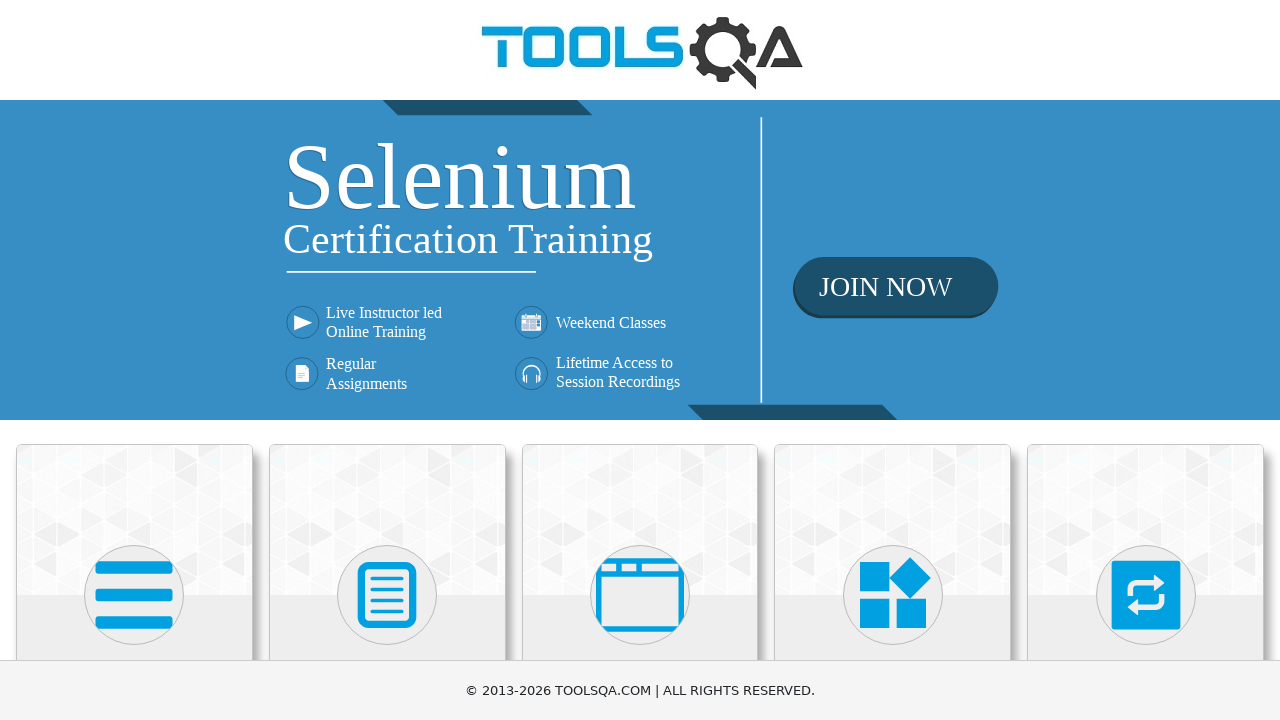

Clicked on Elements menu at (134, 360) on text=Elements
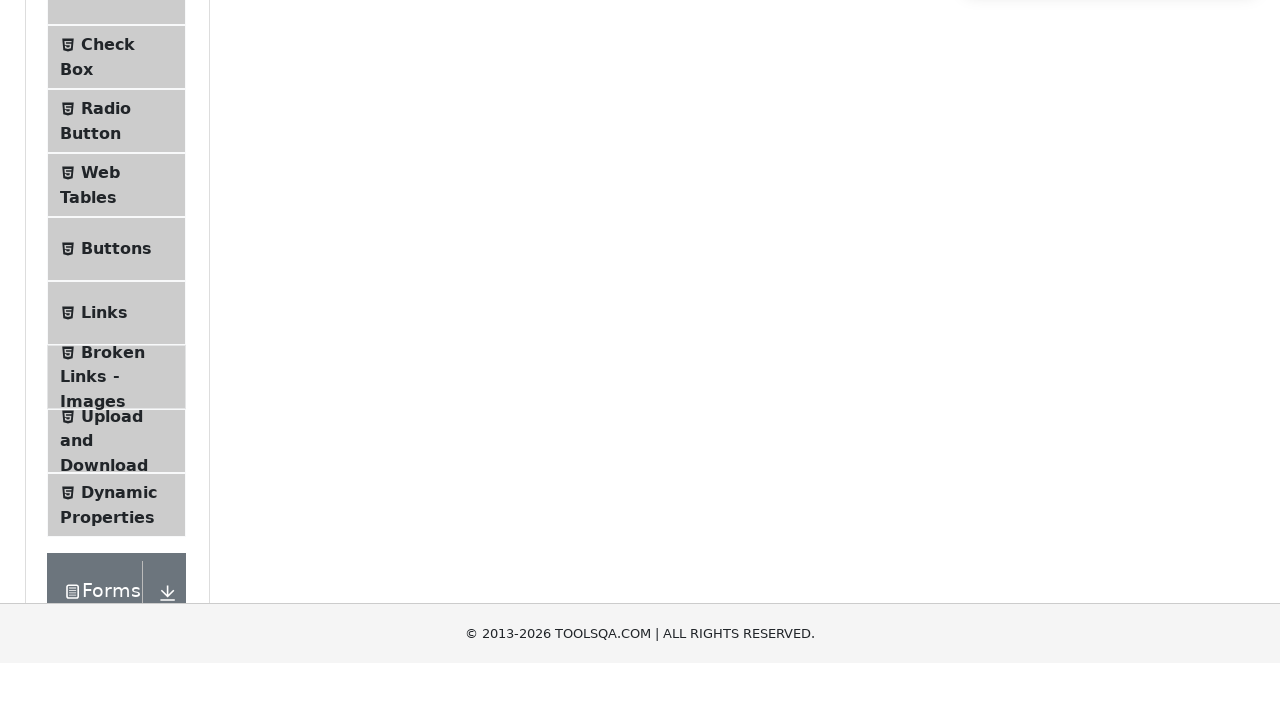

Element group loaded
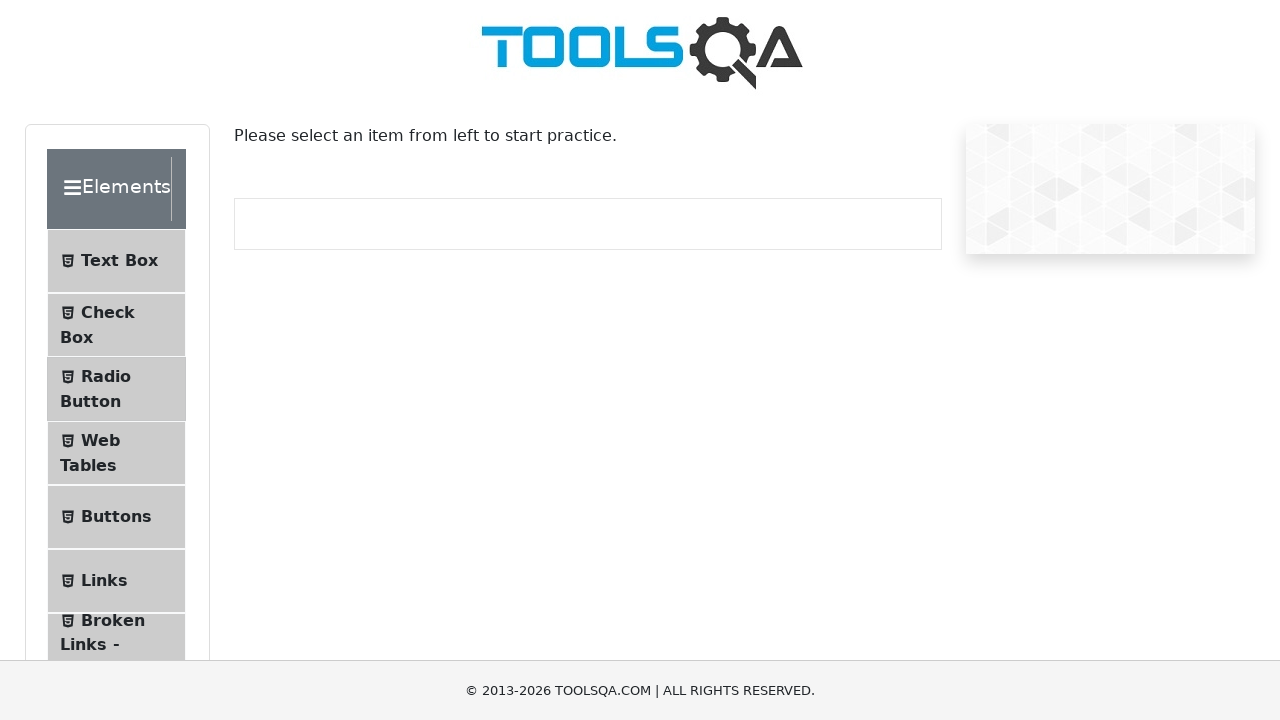

Clicked on Radio Button option at (106, 376) on text=Radio Button
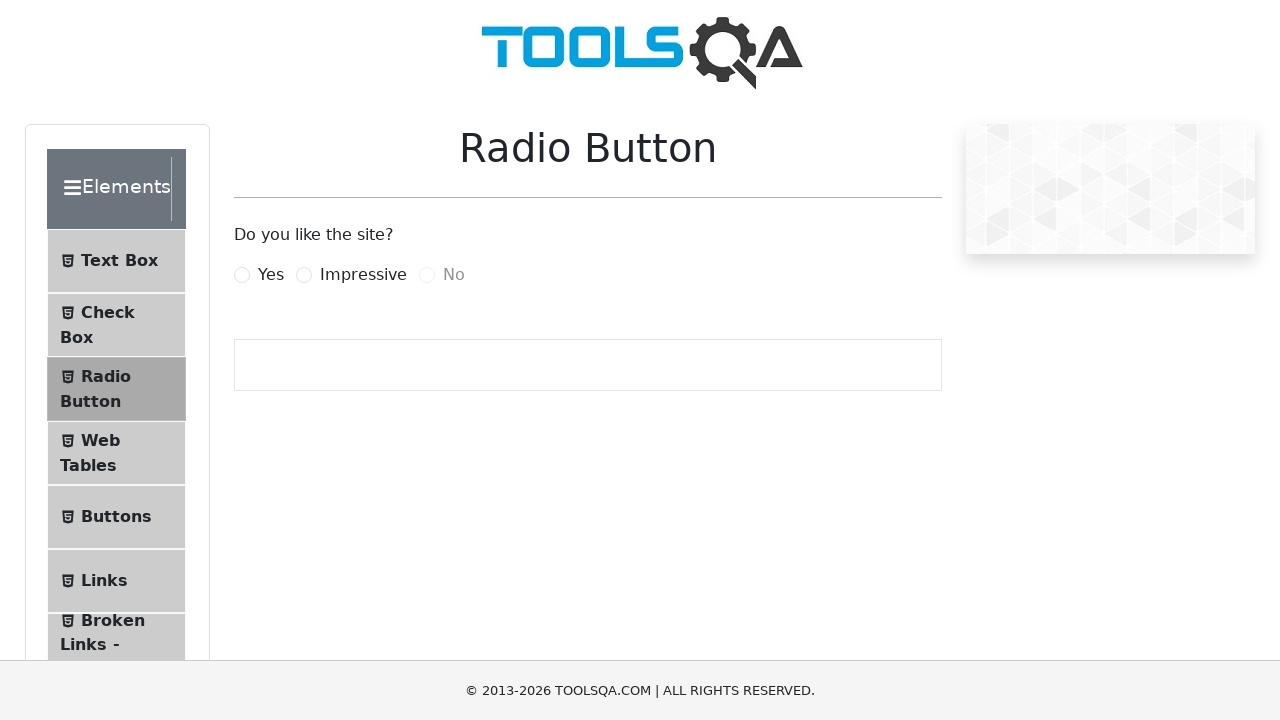

Selected 'Yes' radio button at (271, 275) on label[for='yesRadio']
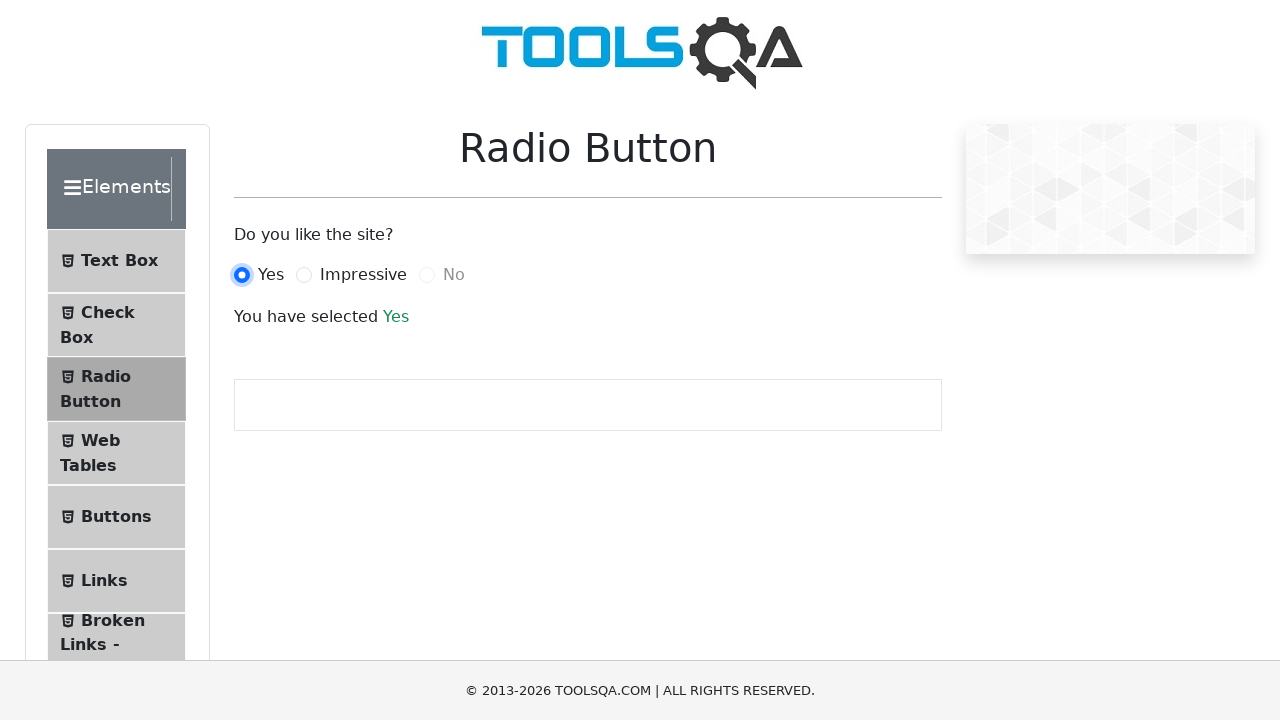

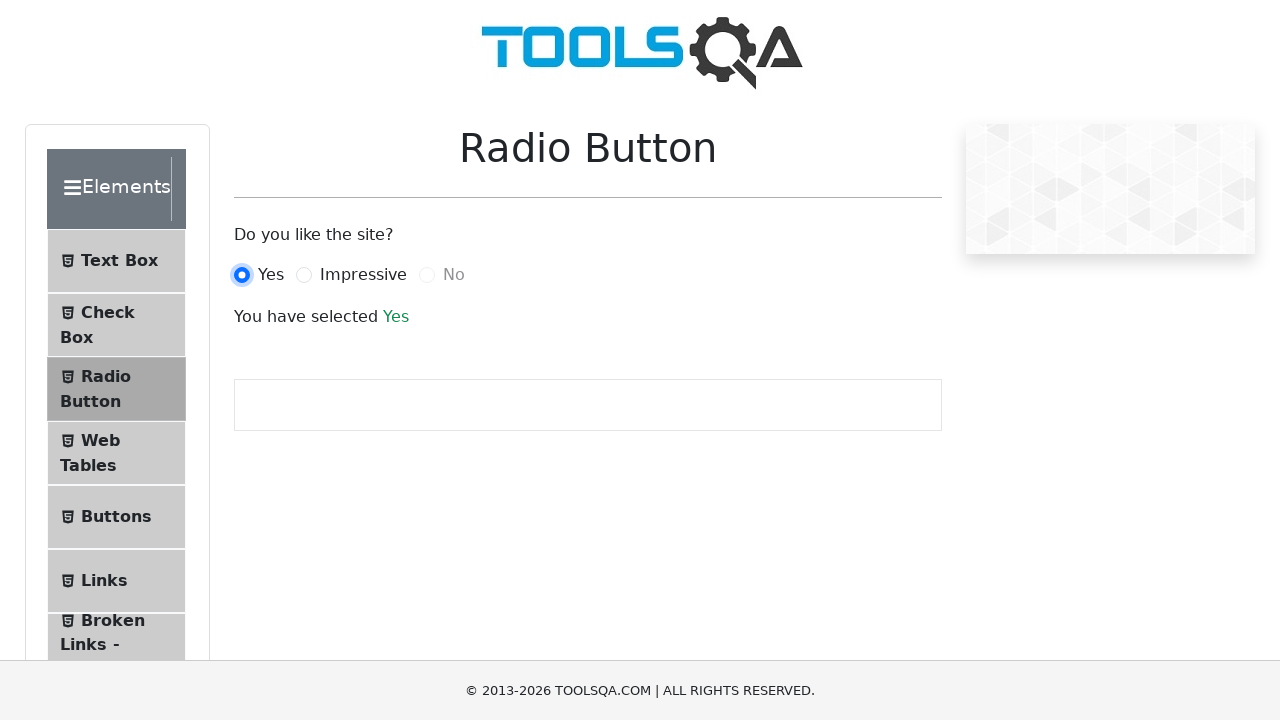